Verifies that Rent and Return buttons are present on the Rent-A-Cat page

Starting URL: https://cs1632.appspot.com/reset

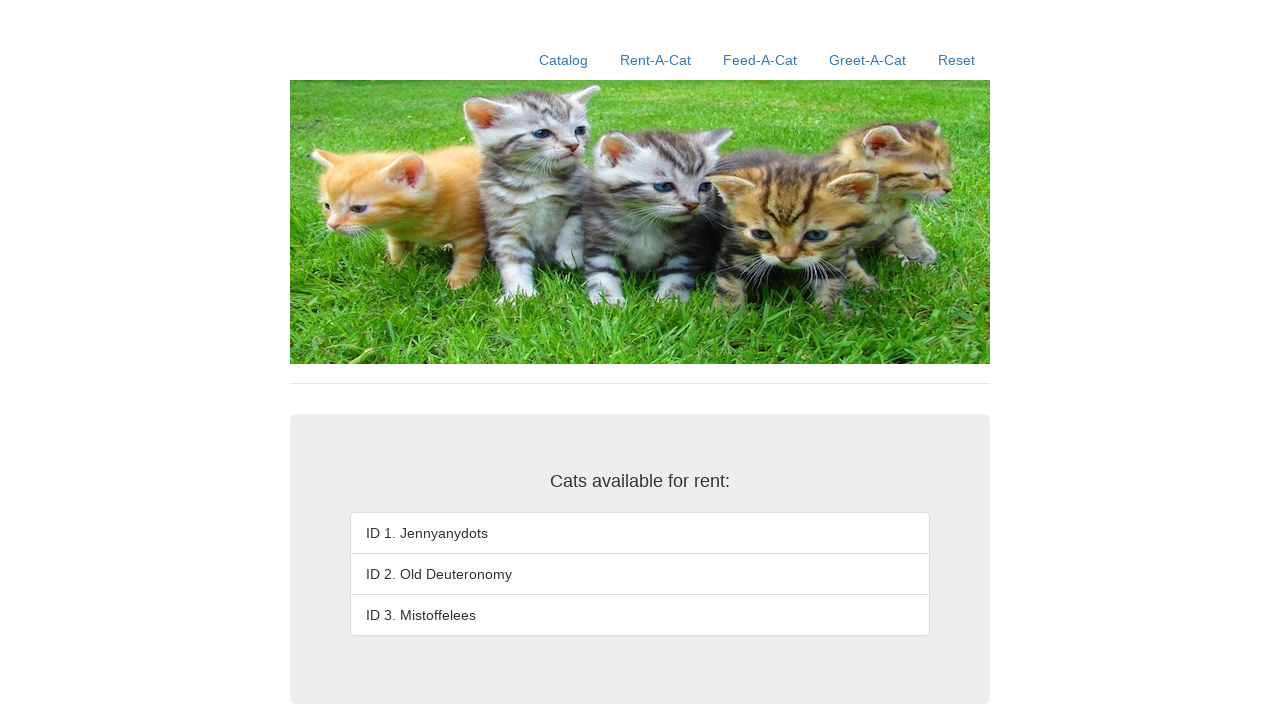

Navigated to reset page
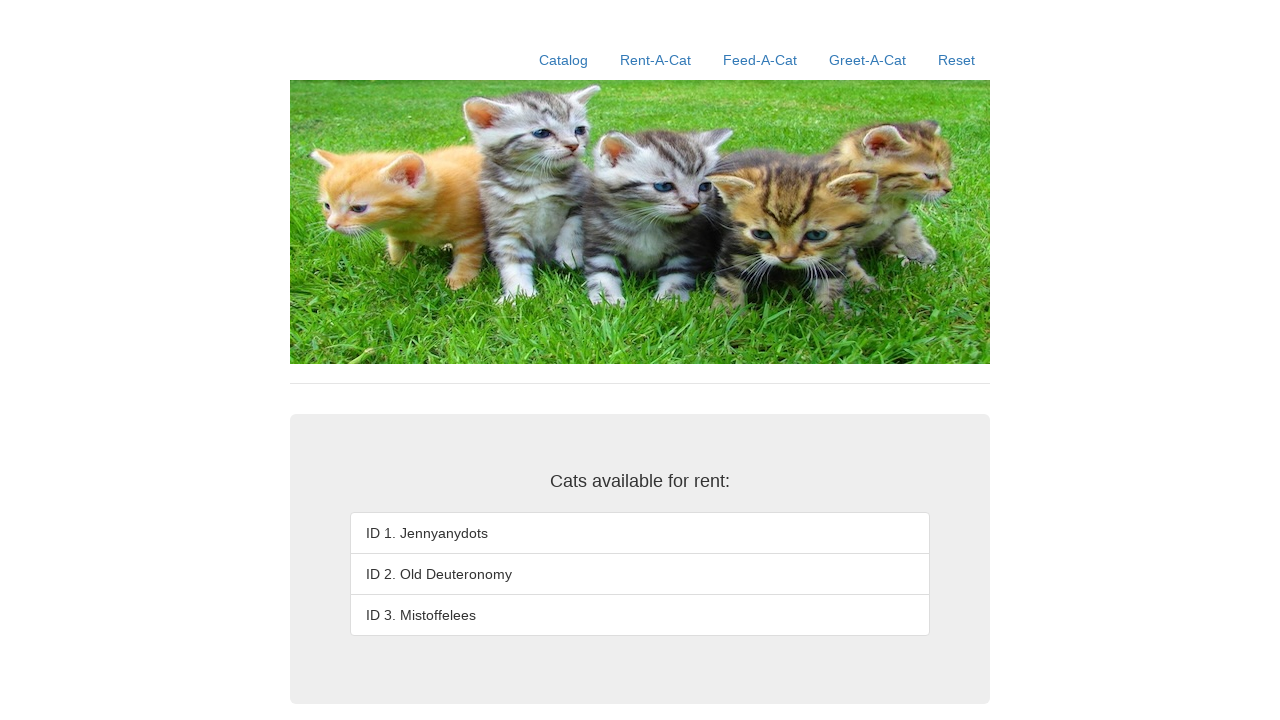

Clicked Rent-A-Cat link to navigate to Rent-A-Cat page at (656, 60) on a:has-text('Rent-A-Cat')
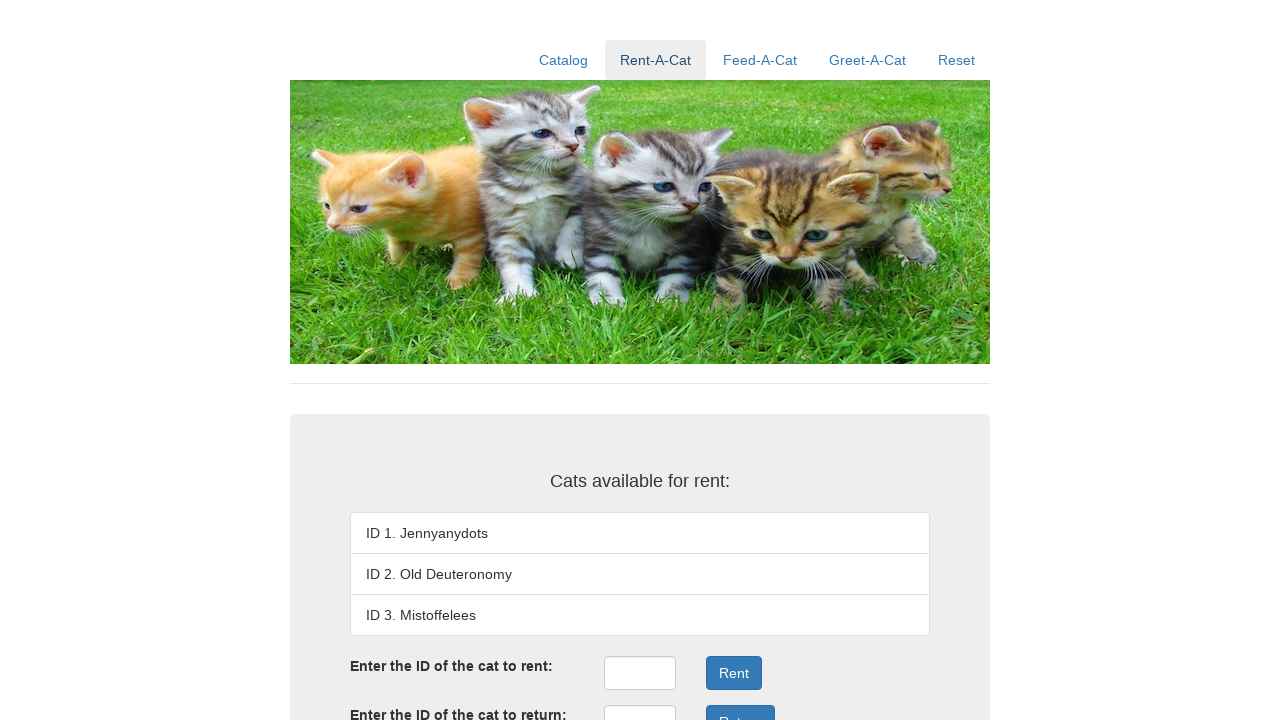

Verified Rent button is present on the page
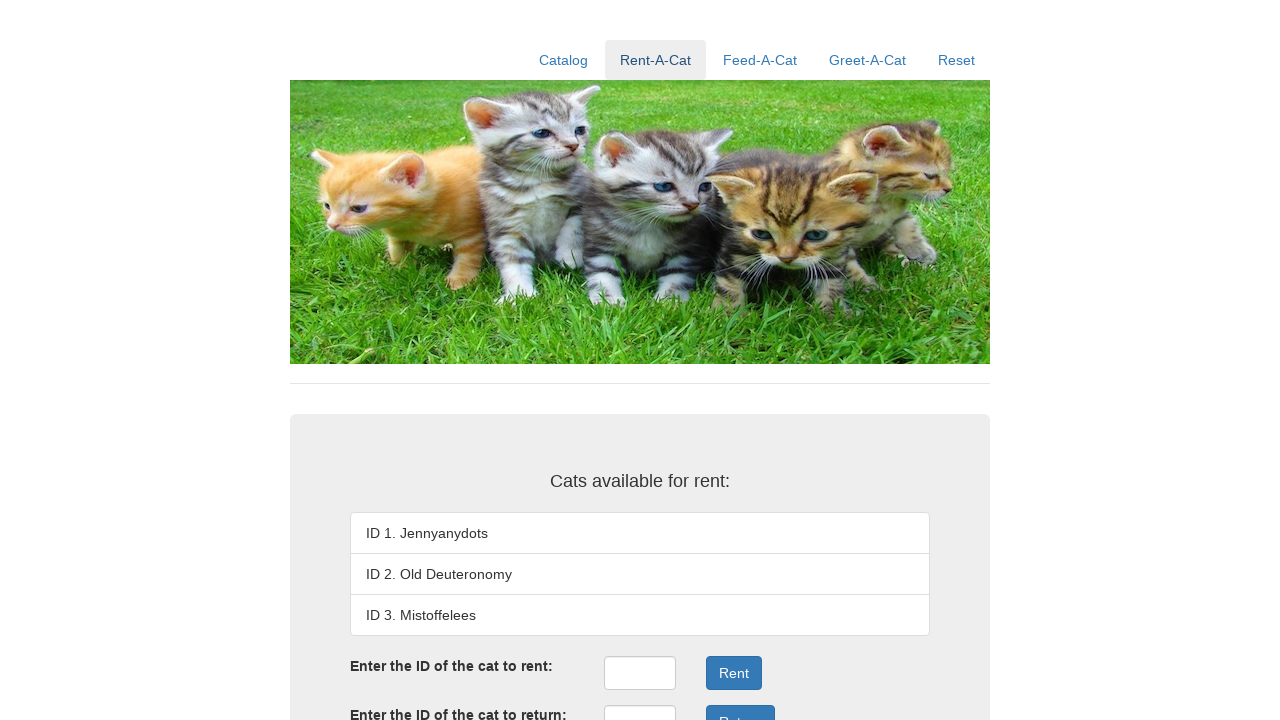

Verified Return button is present on the page
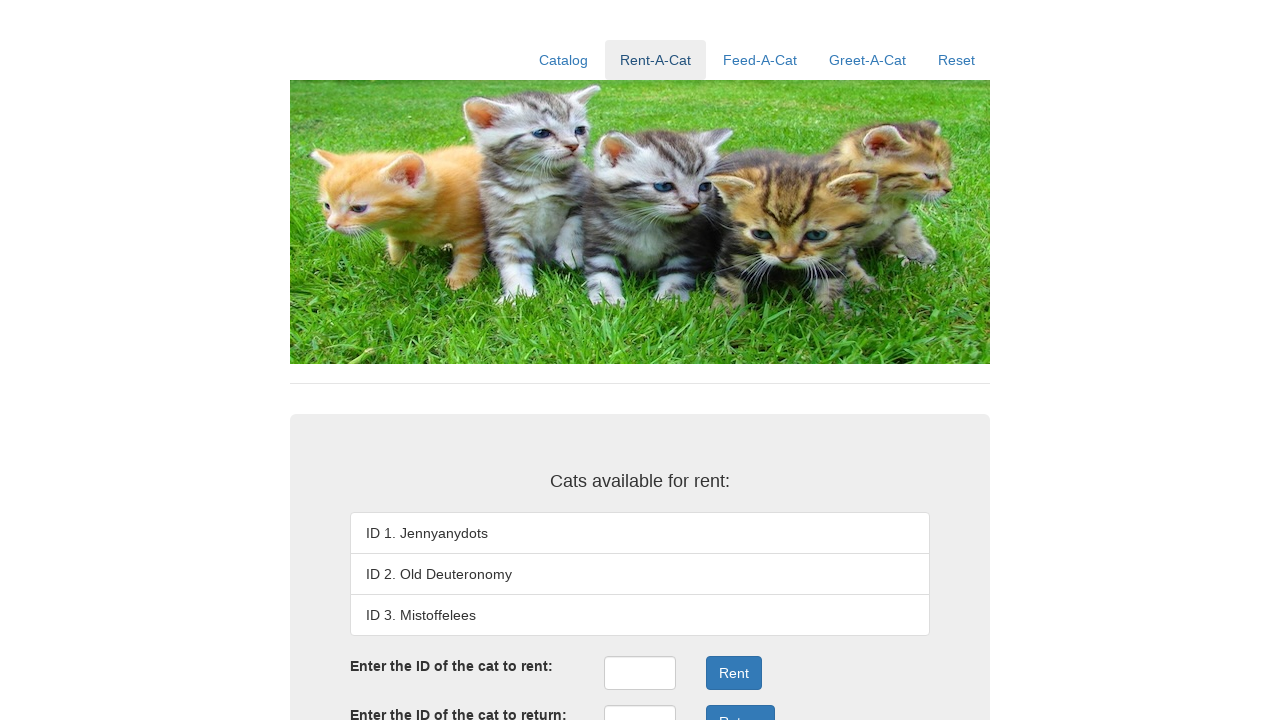

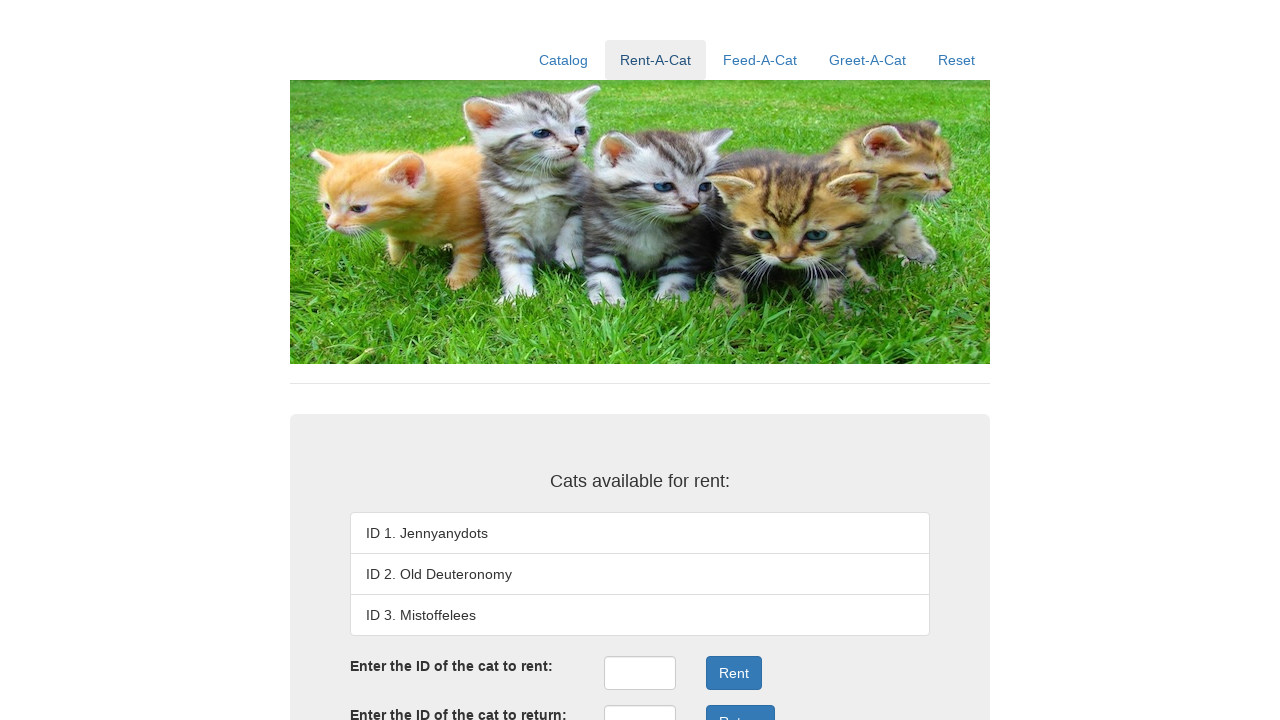